Opens the Selenium official website and maximizes the browser window to verify basic browser navigation works.

Starting URL: https://www.selenium.dev/

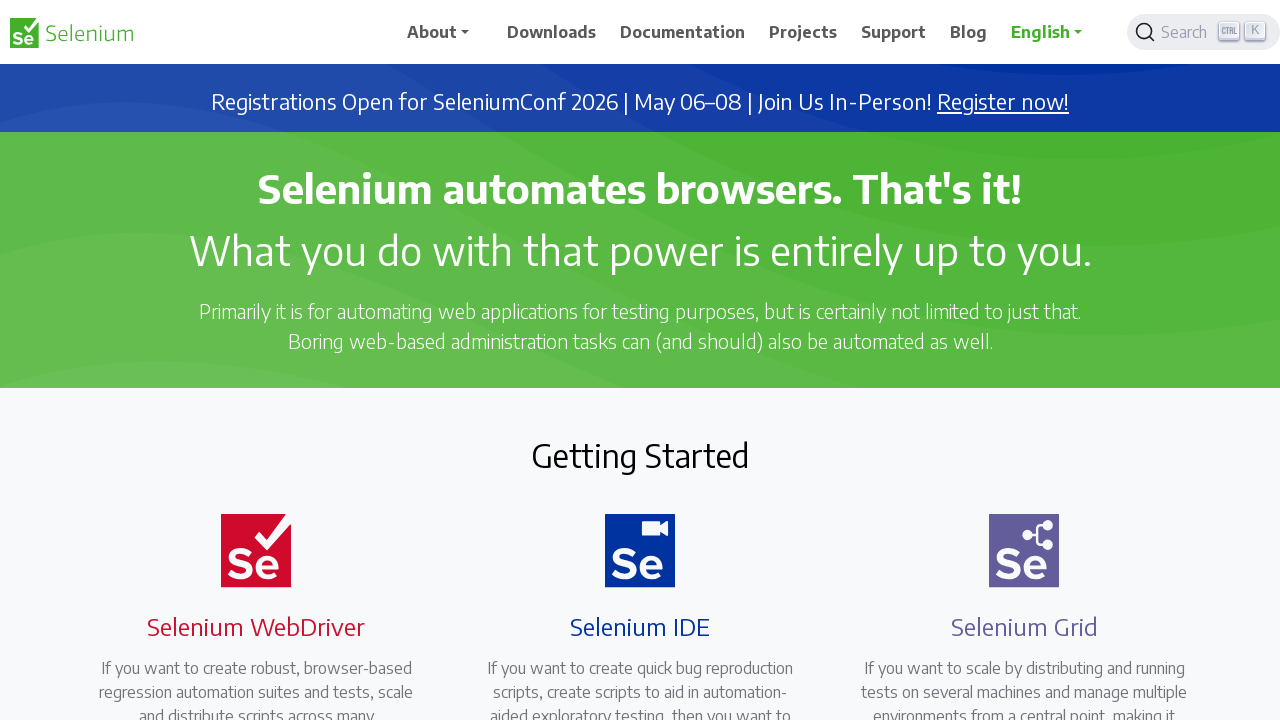

Set browser viewport to 1920x1080 to maximize window
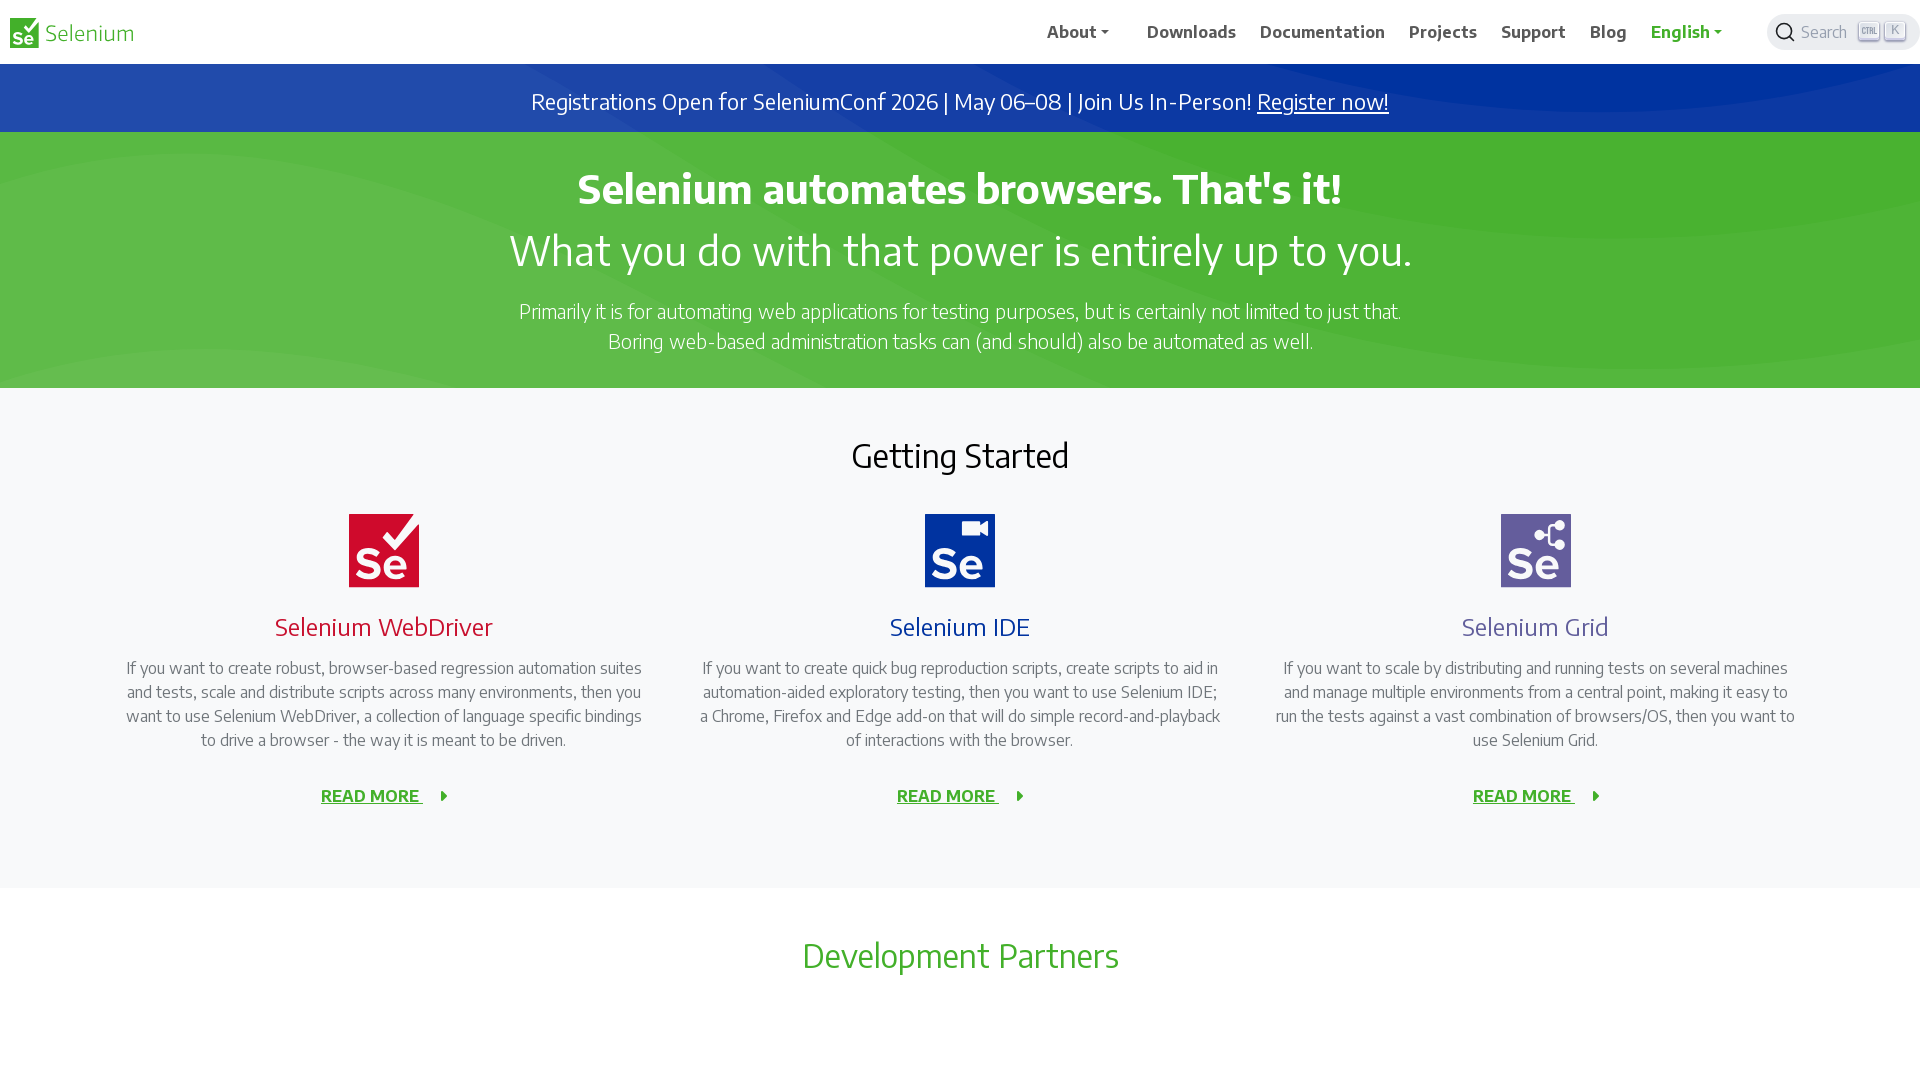

Selenium official website loaded and DOM content rendered
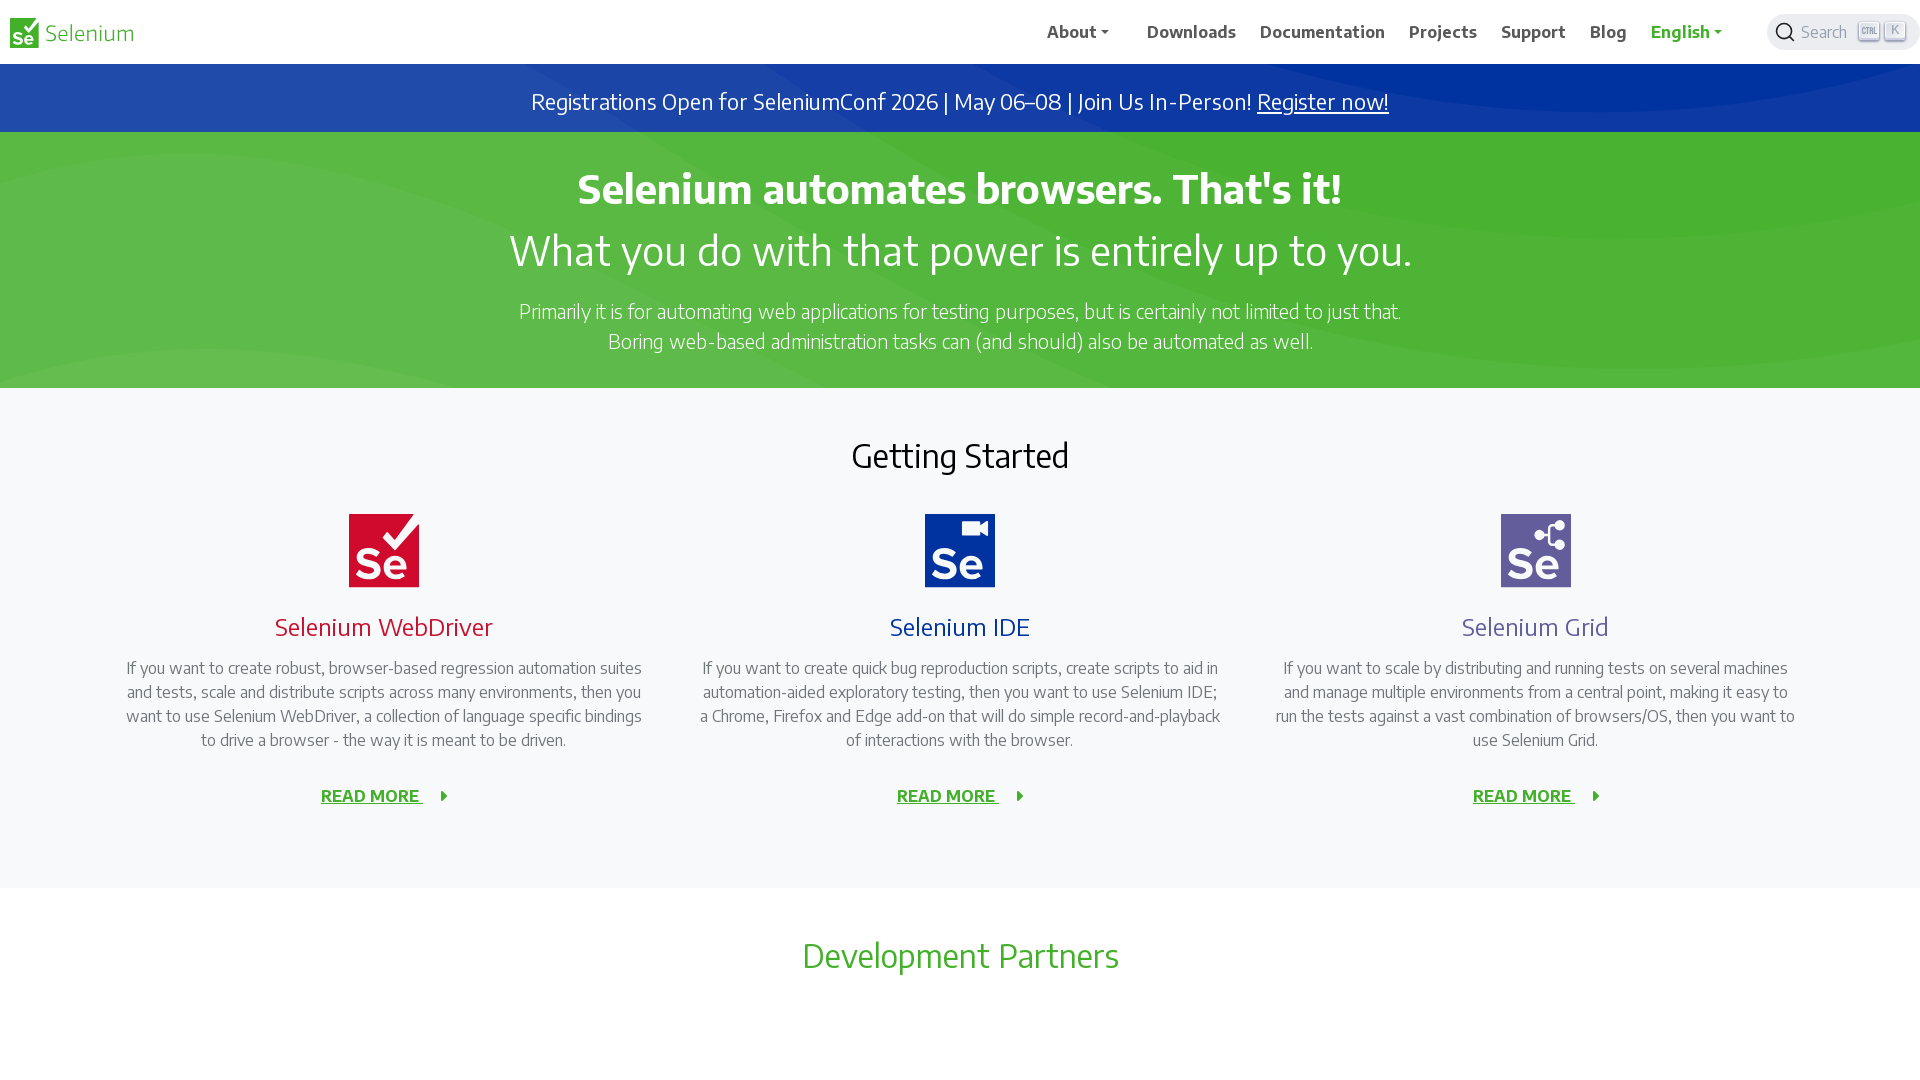

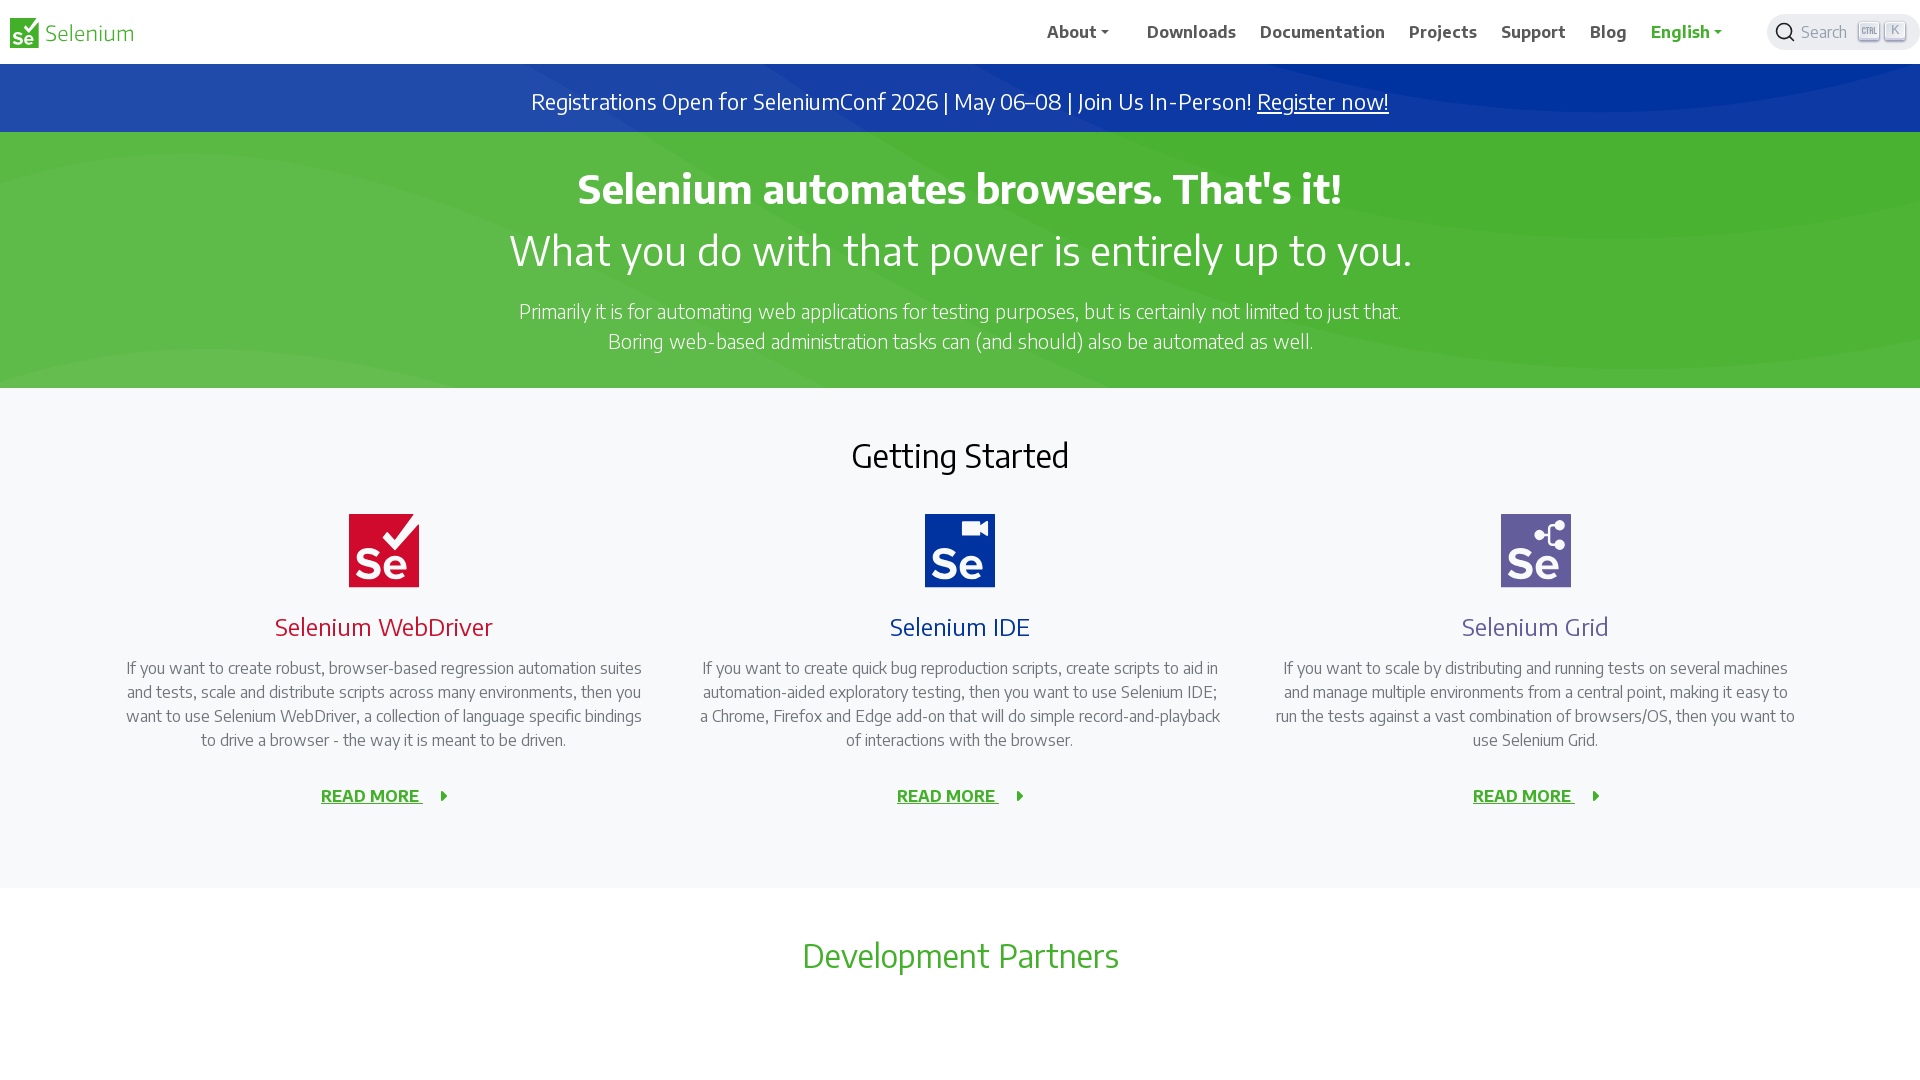